Tests the DS Algo portal by clicking the "Get Started" button on the landing page, verifying redirection to the homepage, and interacting with the DataStructure dropdown menu.

Starting URL: https://dsportalapp.herokuapp.com/

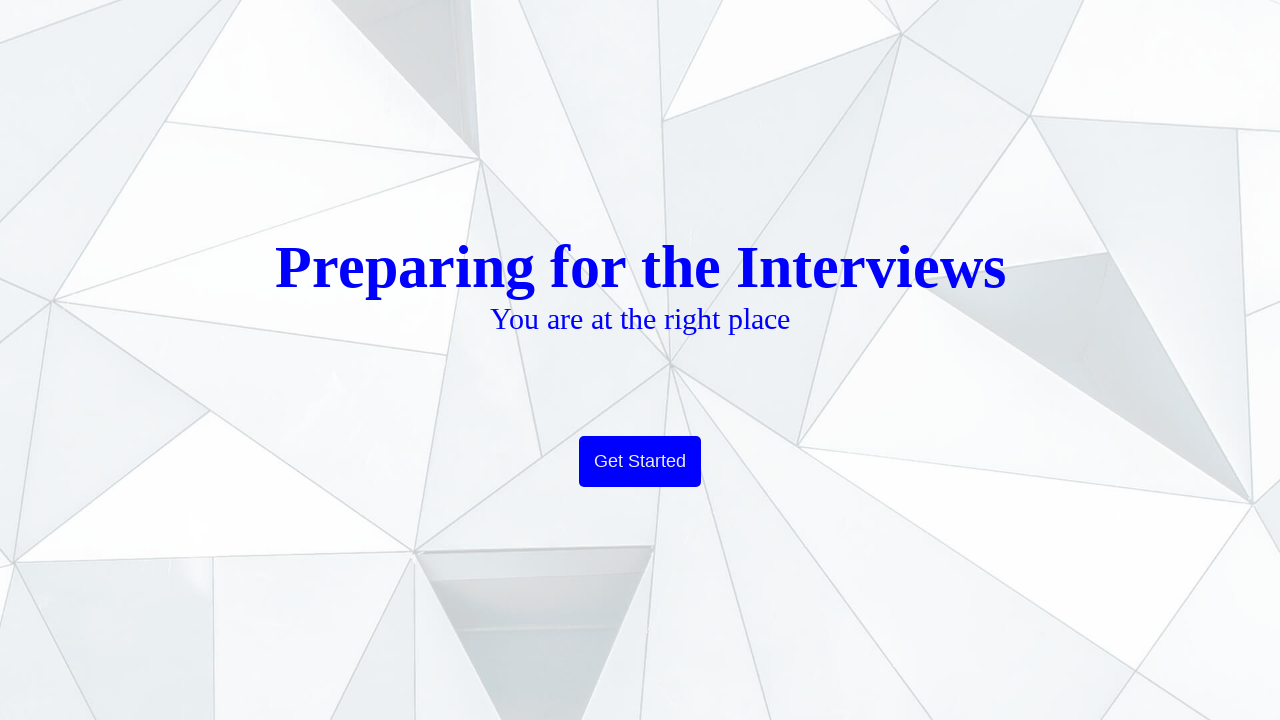

Clicked 'Get Started' button on landing page at (640, 462) on xpath=//button[text()='Get Started']
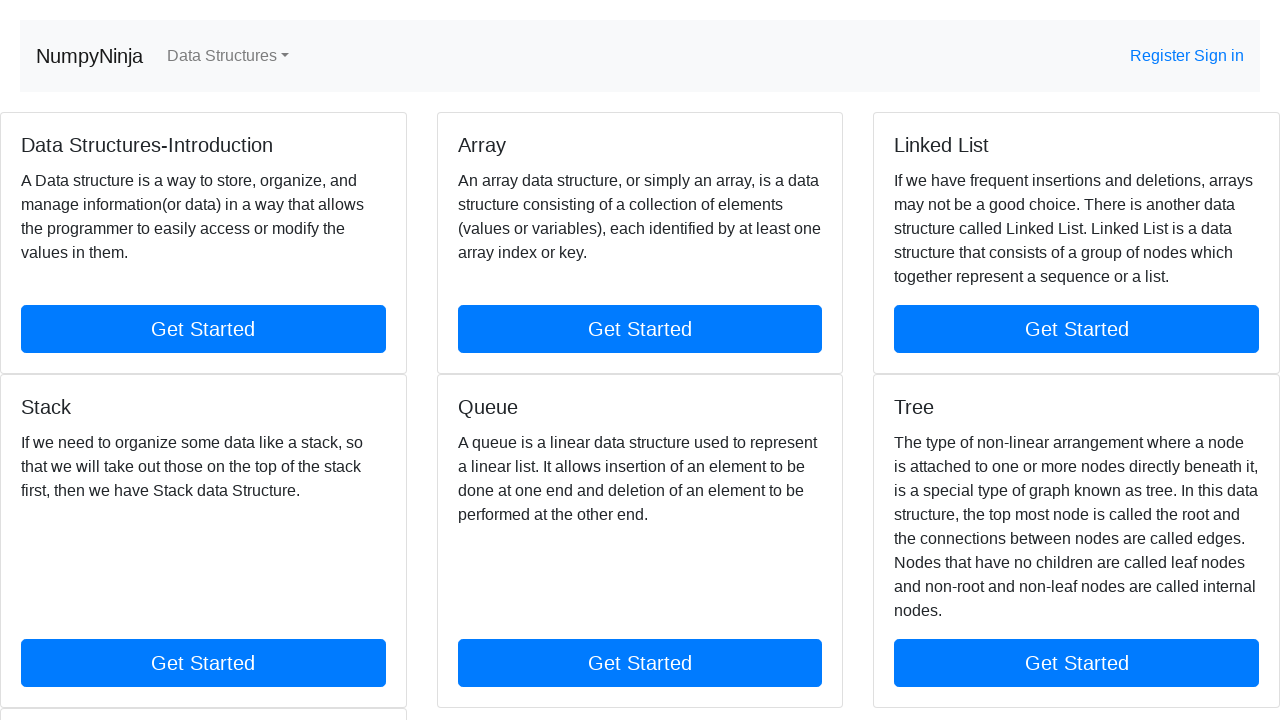

Verified redirection to homepage - navigation element loaded
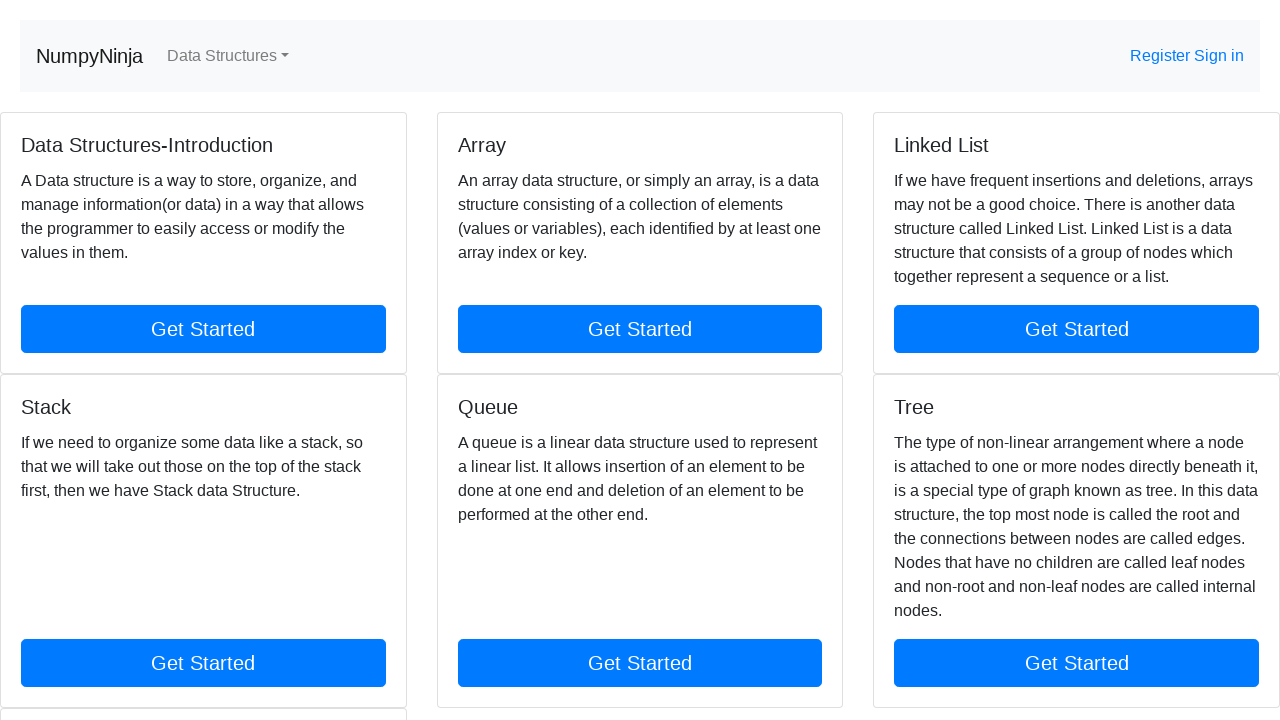

Clicked DataStructure dropdown menu at (228, 56) on a.nav-link.dropdown-toggle
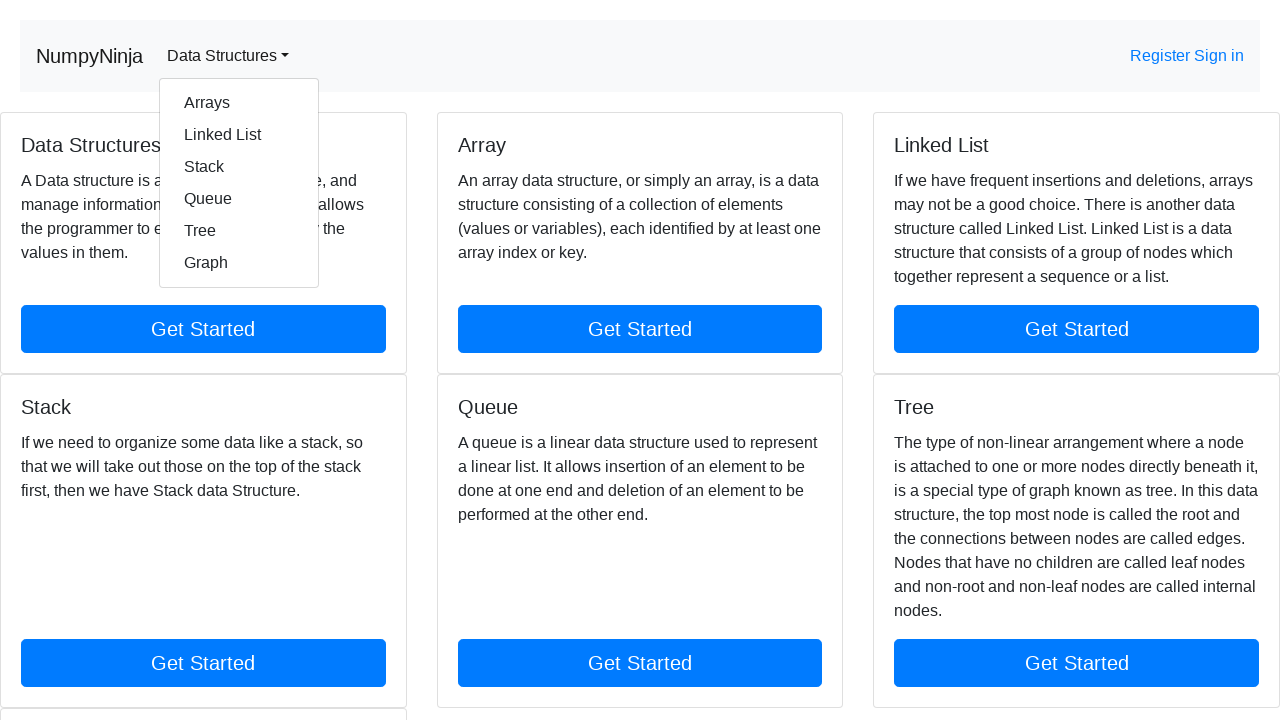

Waited for dropdown menu to open
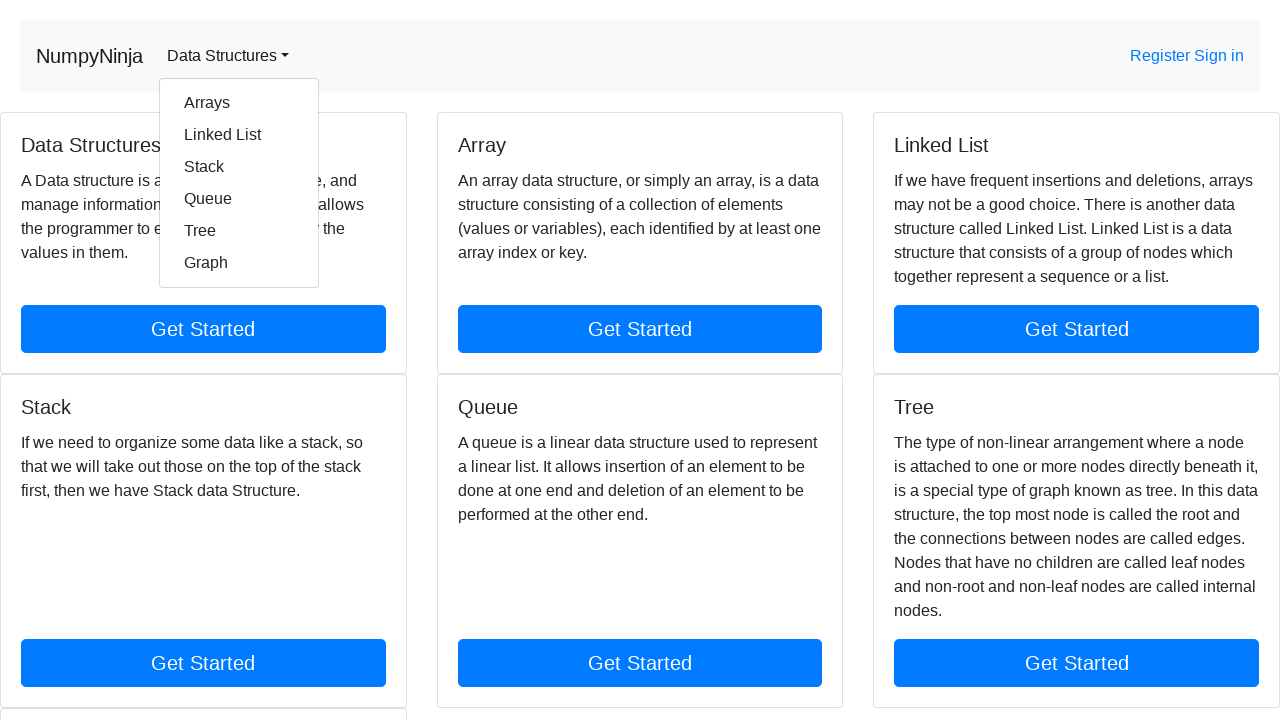

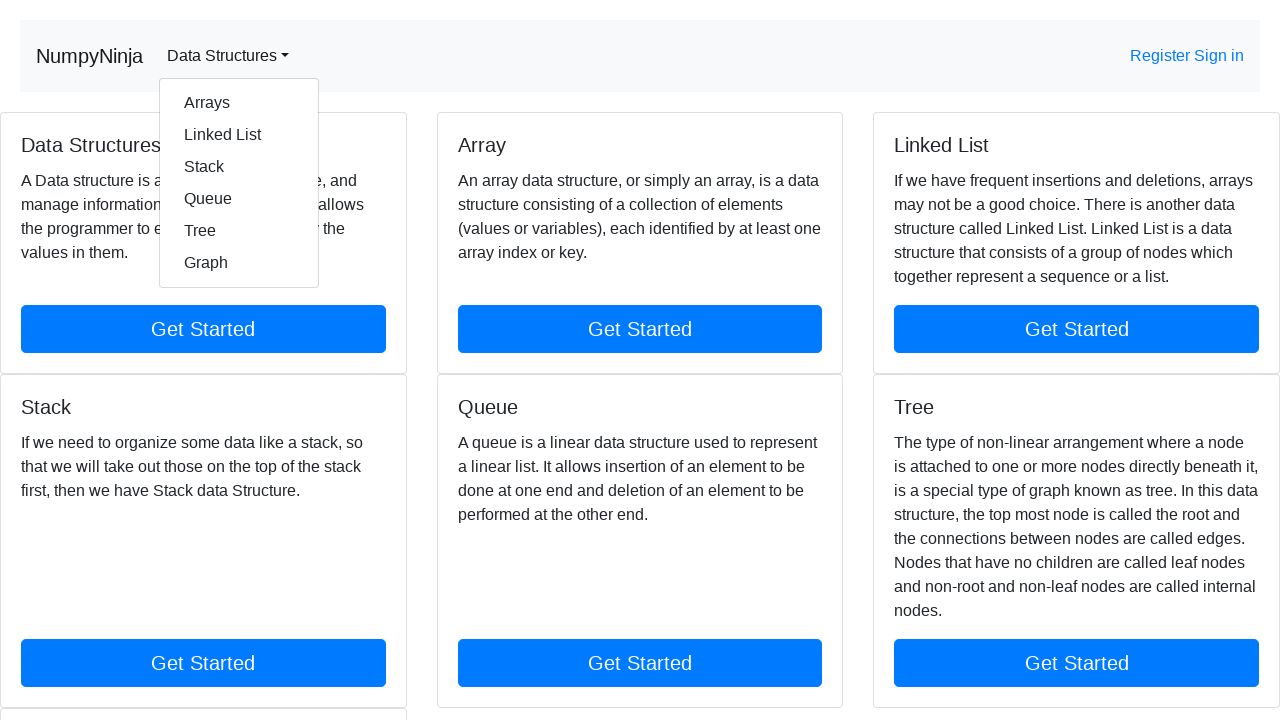